Tests the calculator's multiplication functionality by entering two numbers (3 and 3), selecting the multiplication operator, and verifying the result equals 9.

Starting URL: https://juliemr.github.io/protractor-demo/

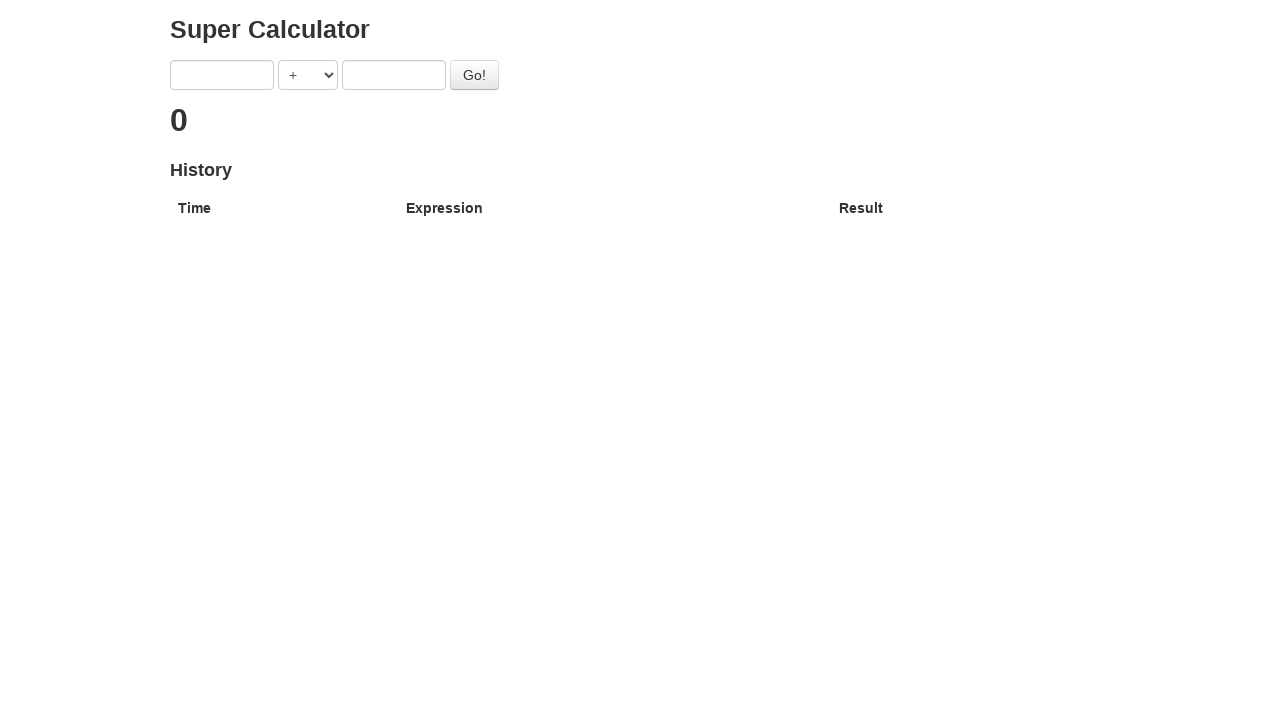

Filled first input field with number 3 on xpath=/html/body/div/div/form/input[1]
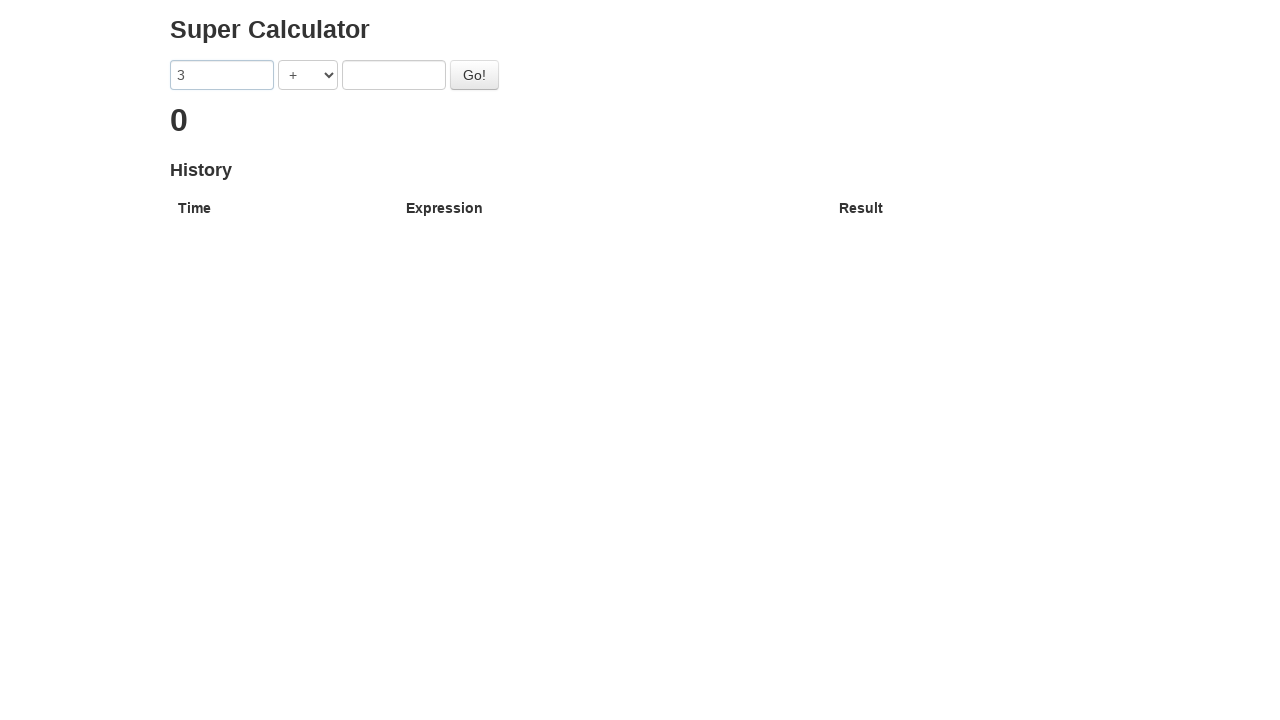

Selected multiplication operator (*) from dropdown on xpath=/html/body/div/div/form/select
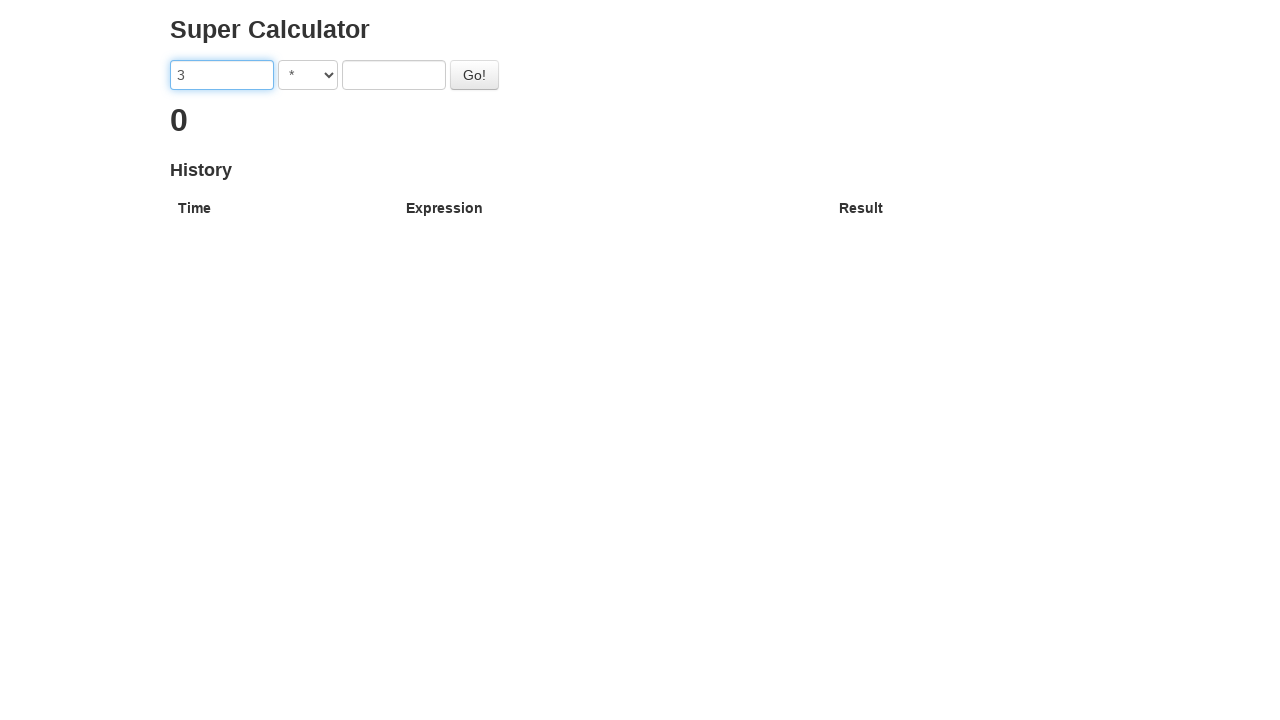

Filled second input field with number 3 on xpath=/html/body/div/div/form/input[2]
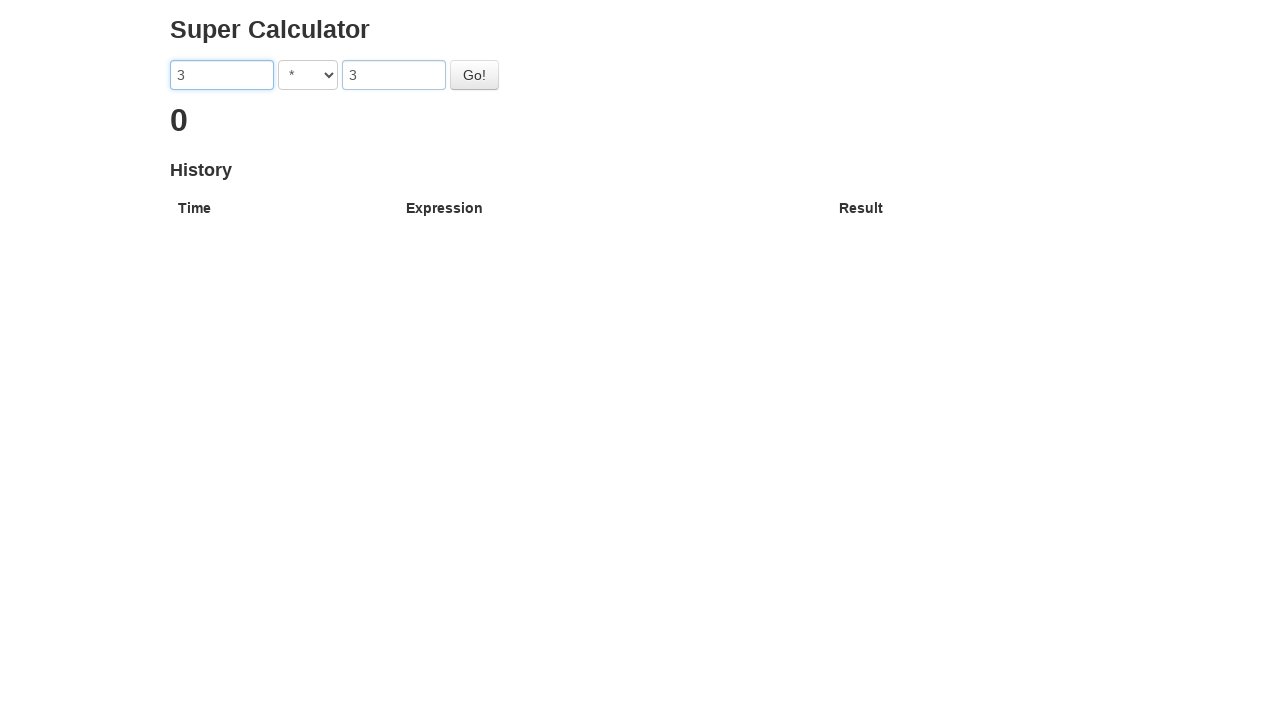

Clicked Go button to calculate result at (474, 75) on #gobutton
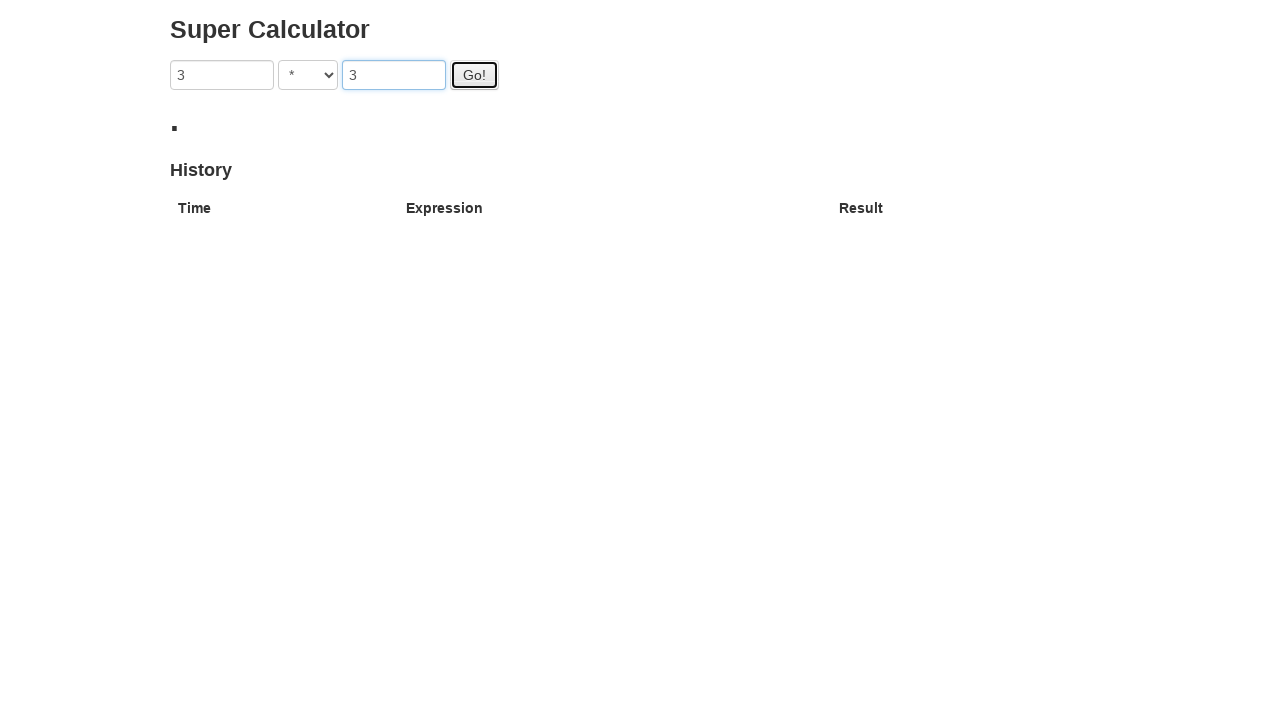

Result displayed - multiplication of 3 * 3 = 9
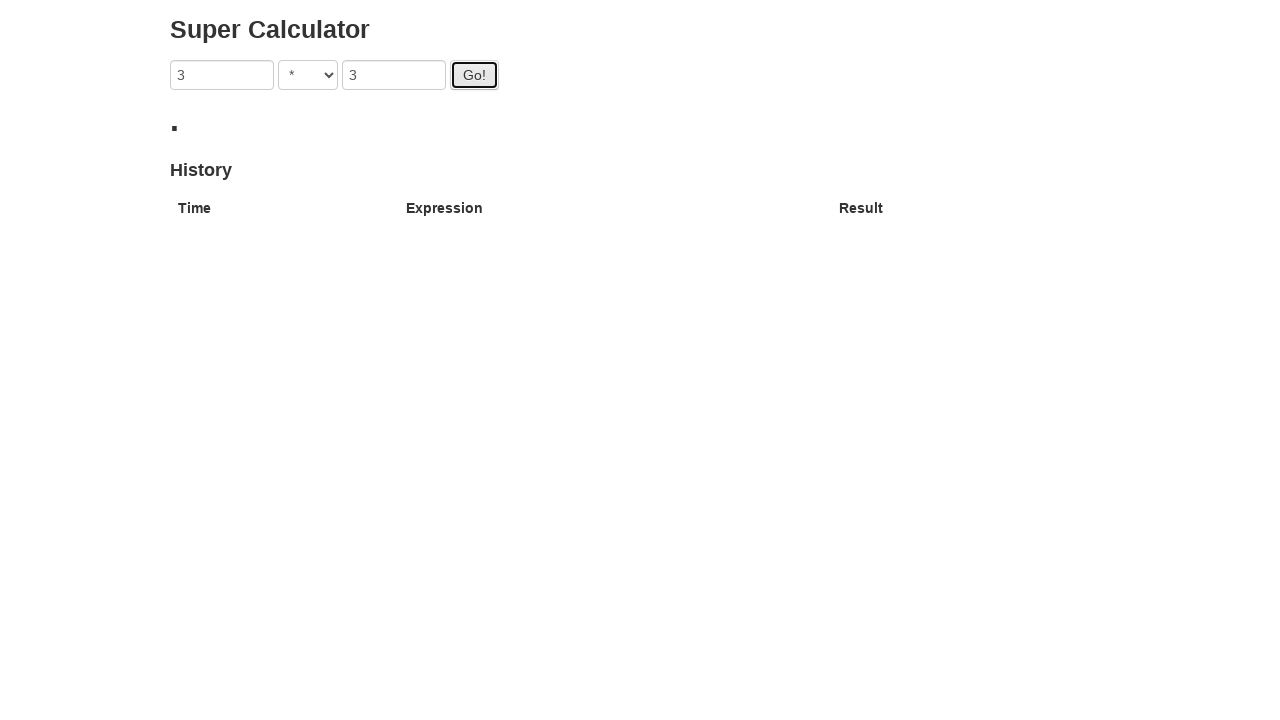

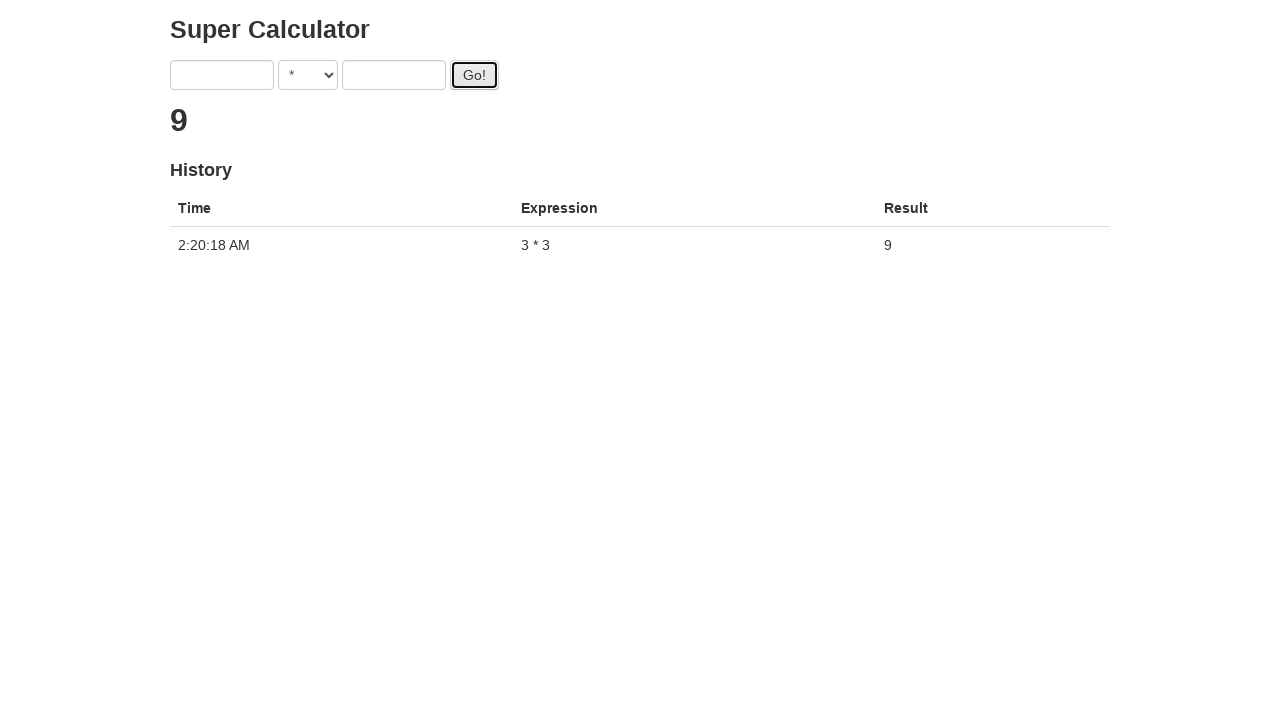